Navigates to OrangeHRM demo site and verifies the page title

Starting URL: https://opensource-demo.orangehrmlive.com/web/index.php/auth/login

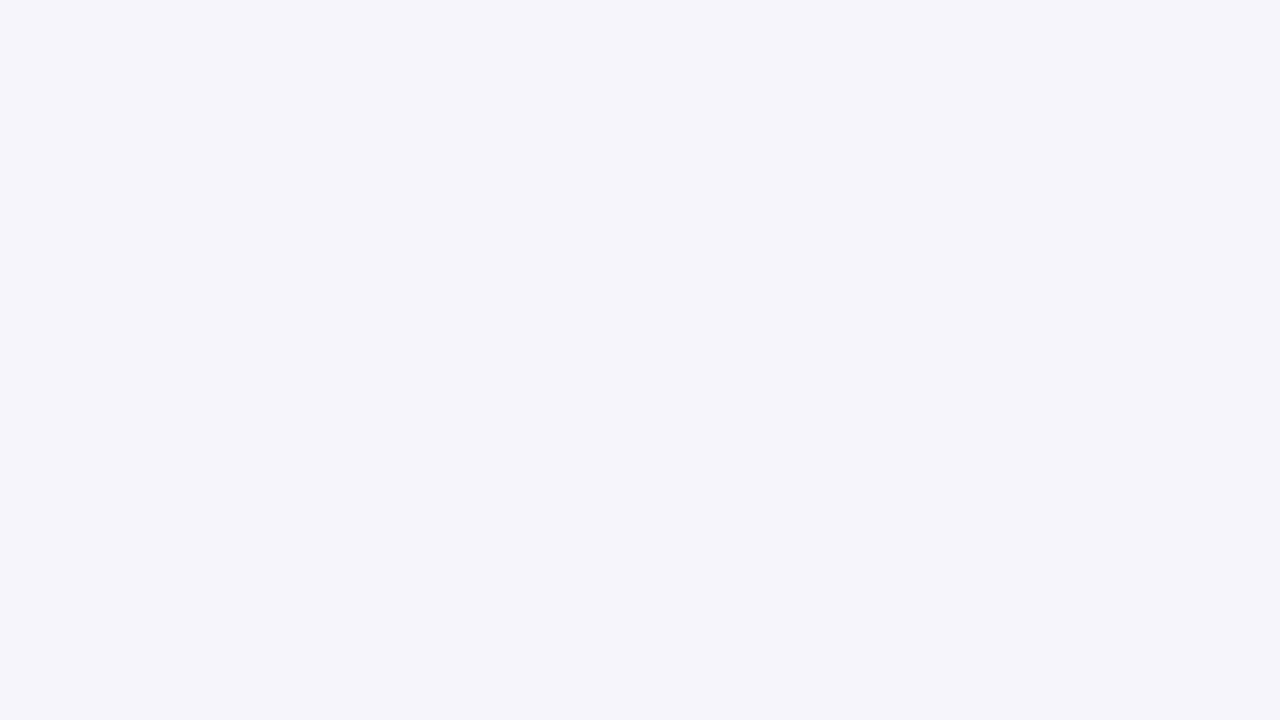

Navigated to OrangeHRM login page
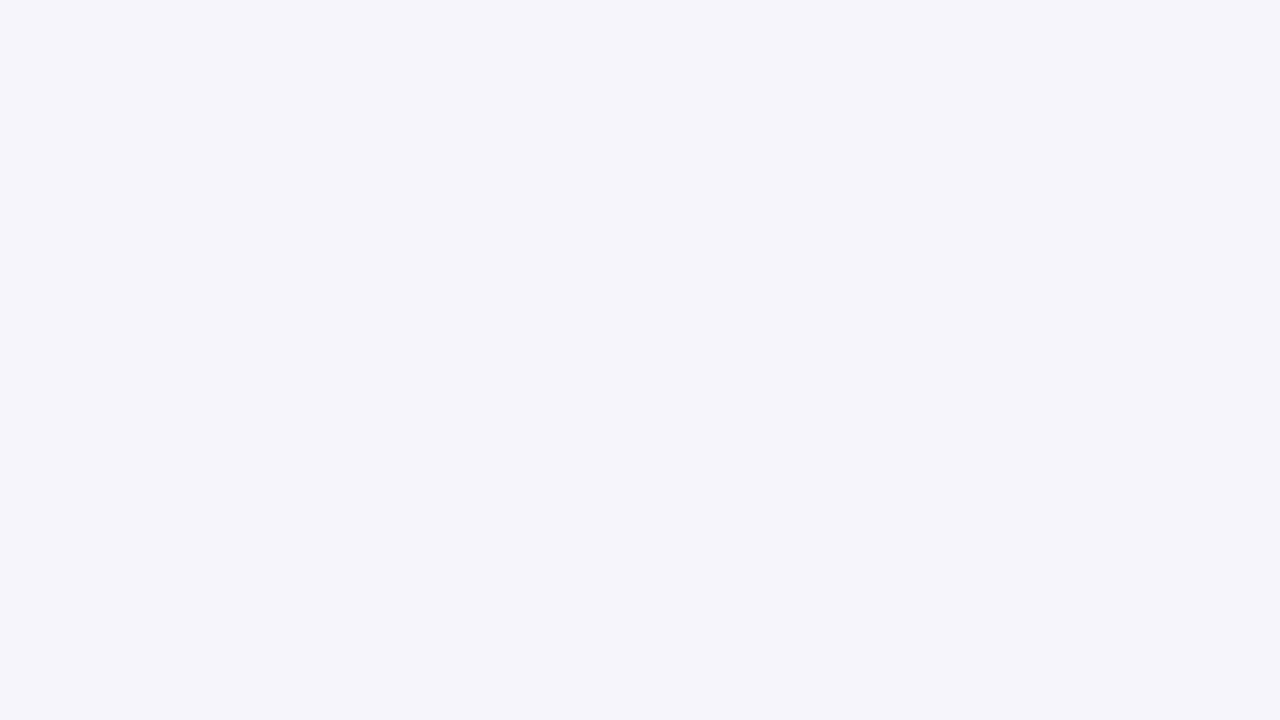

Verified page title is 'OrangeHRM'
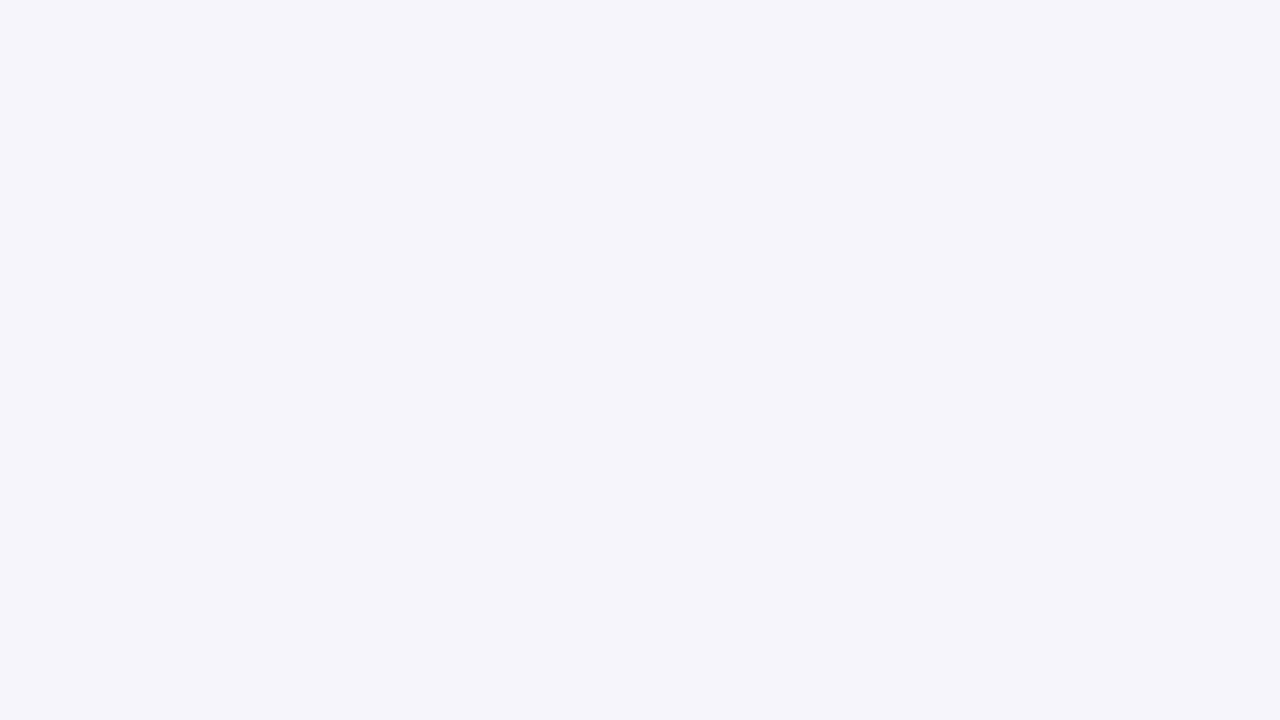

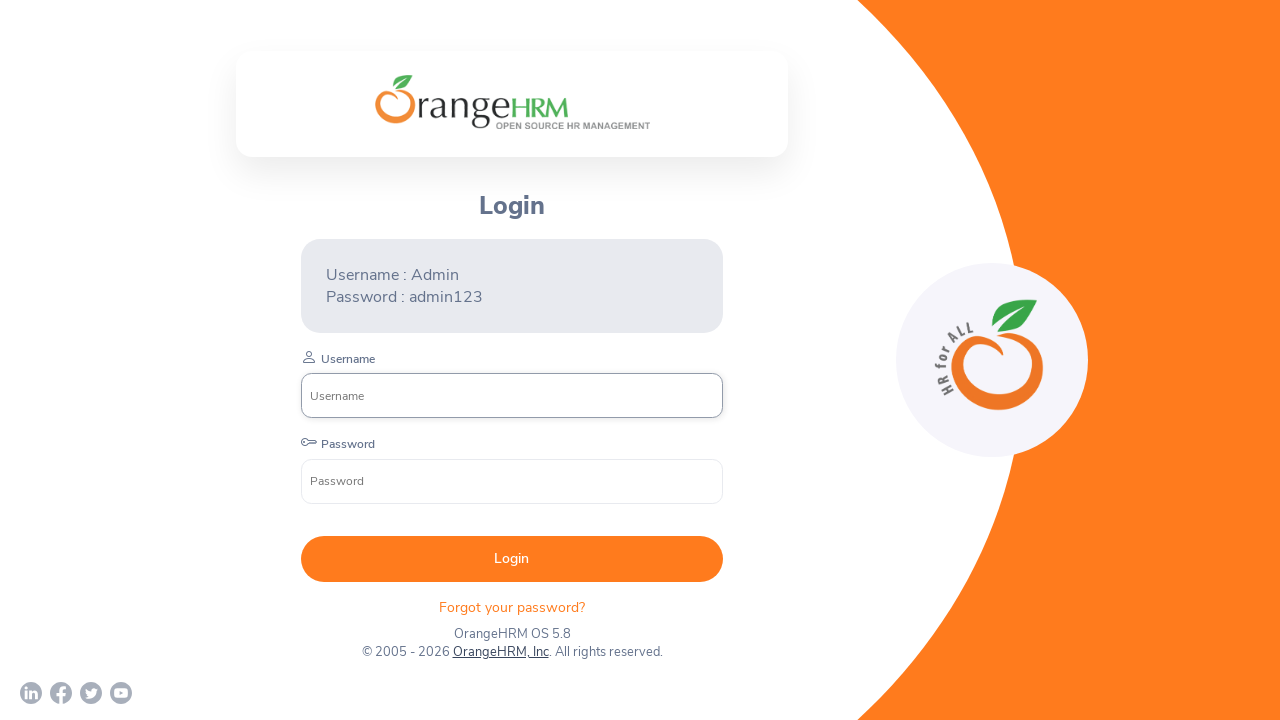